Tests clicking a checkbox to select it and verifying the checkbox state changes.

Starting URL: http://guinea-pig.webdriver.io/

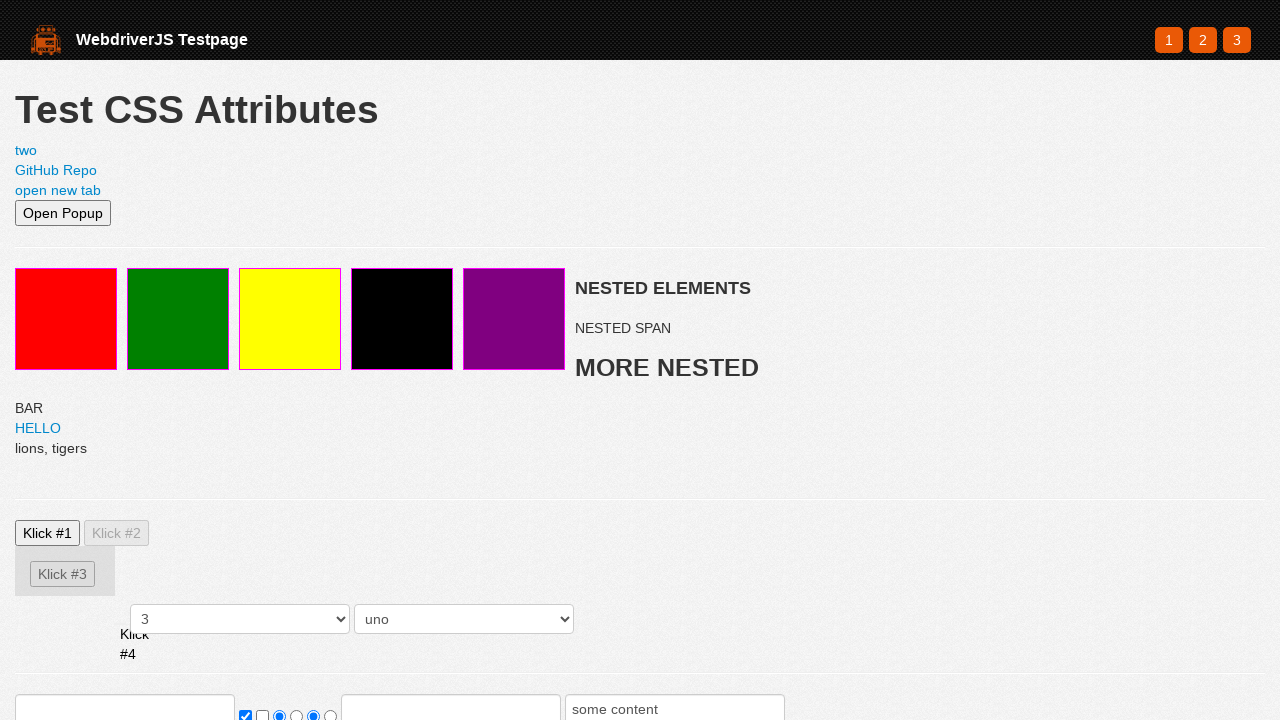

Clicked on the unselected checkbox at (262, 714) on .checkbox_notselected
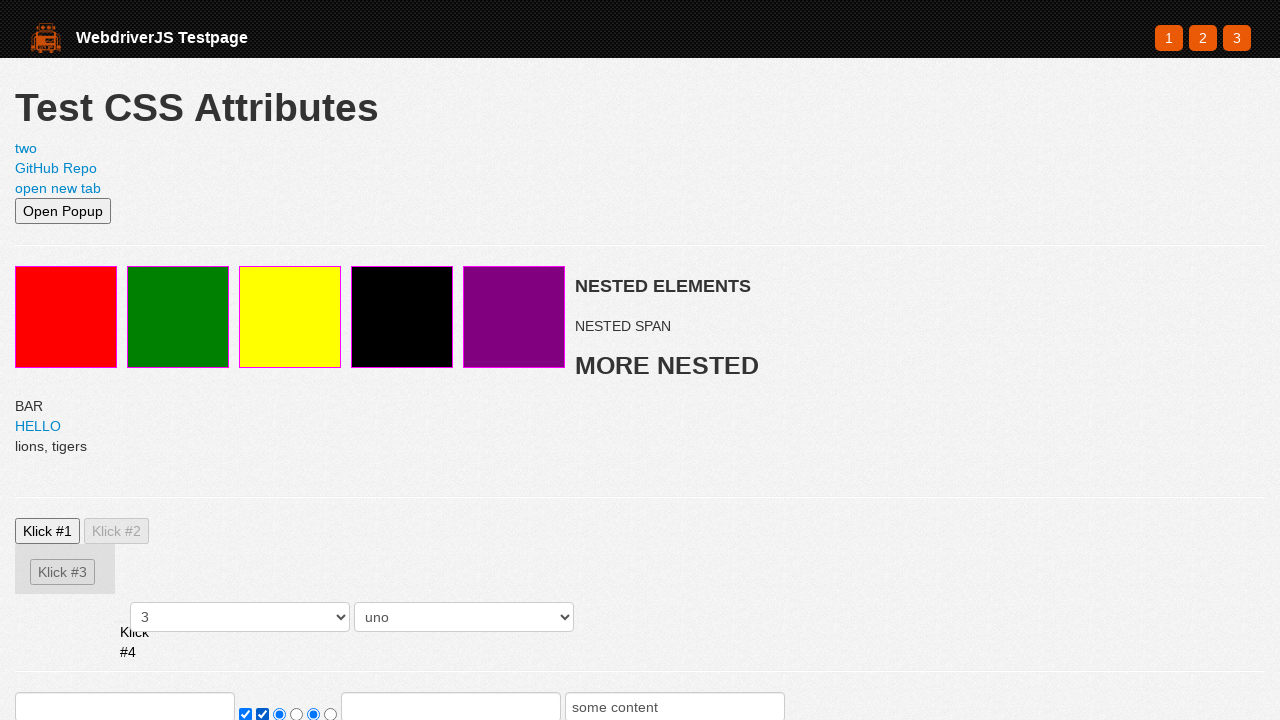

Verified that the checkbox is now checked
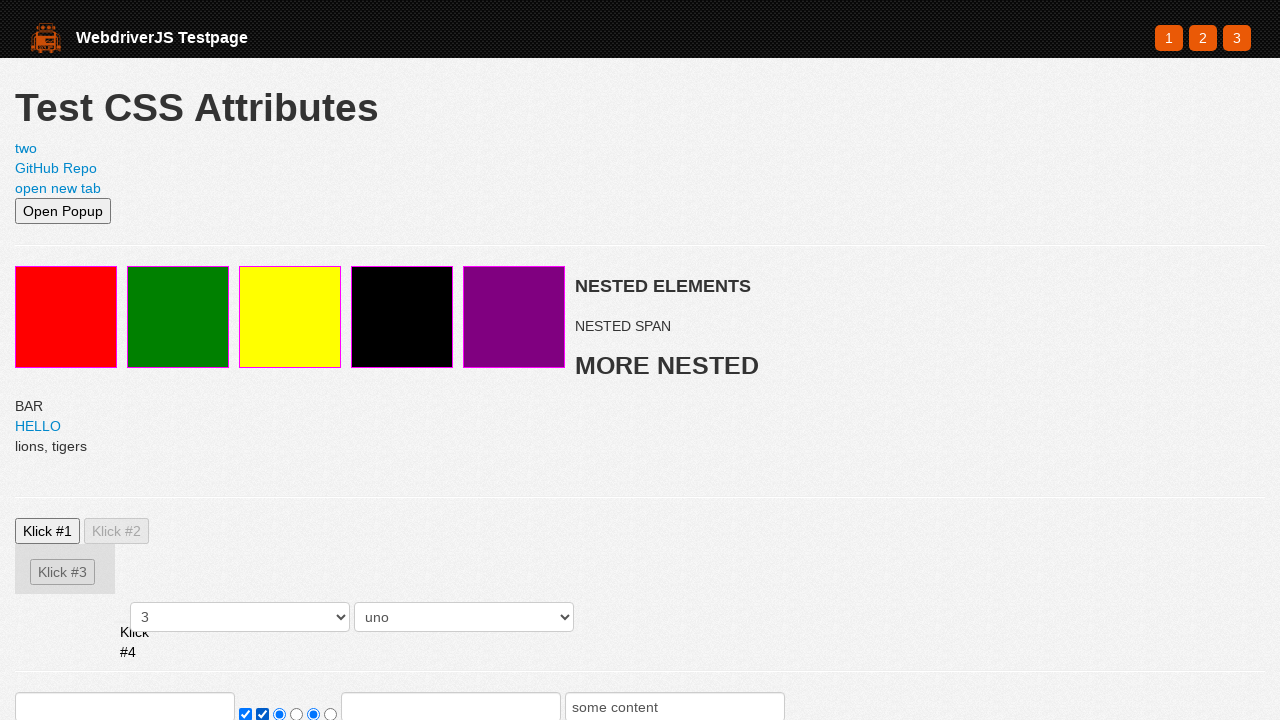

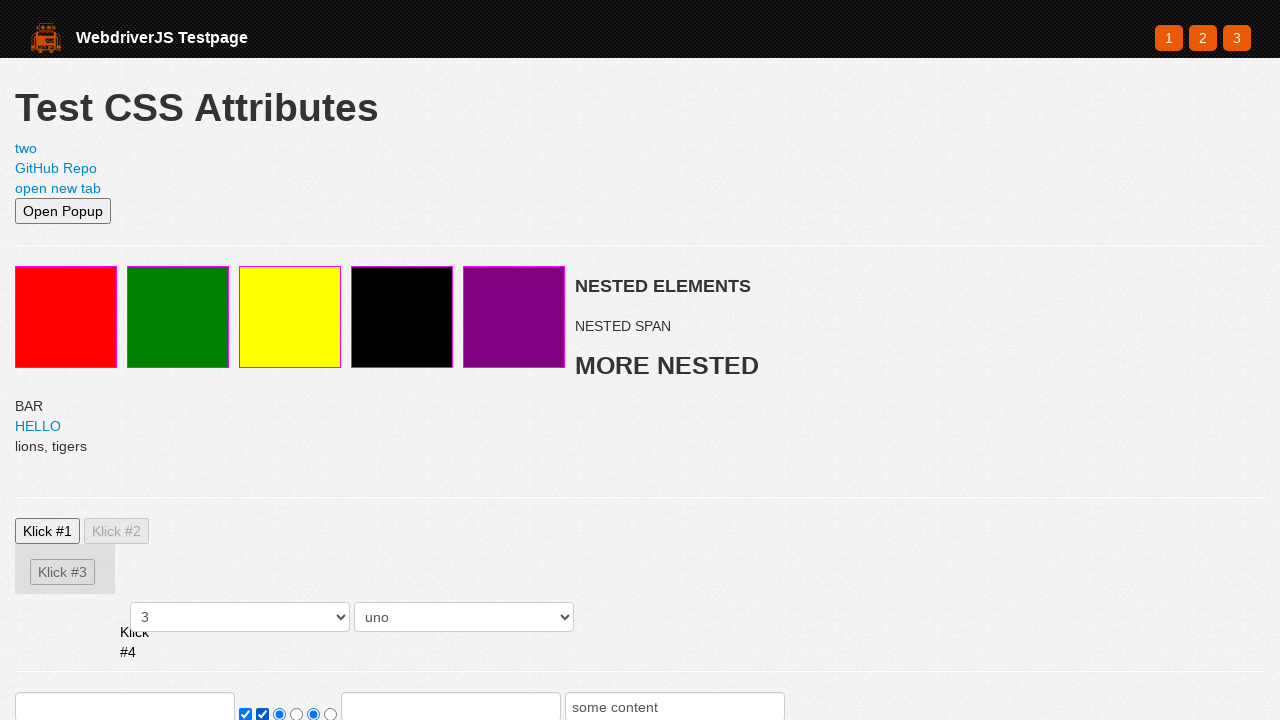